Tests checkbox functionality on a practice form by checking three checkboxes using different methods (click, check, locator+check), then unchecking them using corresponding methods.

Starting URL: https://demoqa.com/automation-practice-form

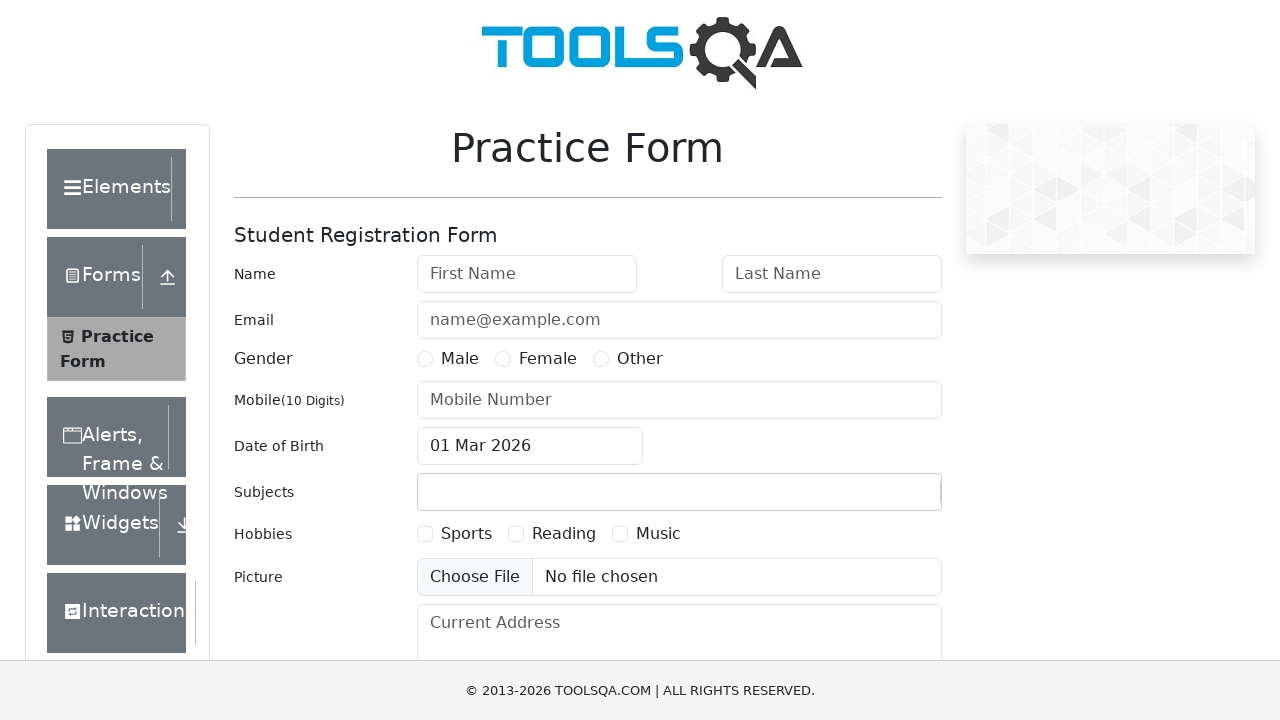

Checked Sports checkbox using locator().click() at (466, 534) on text=Sports
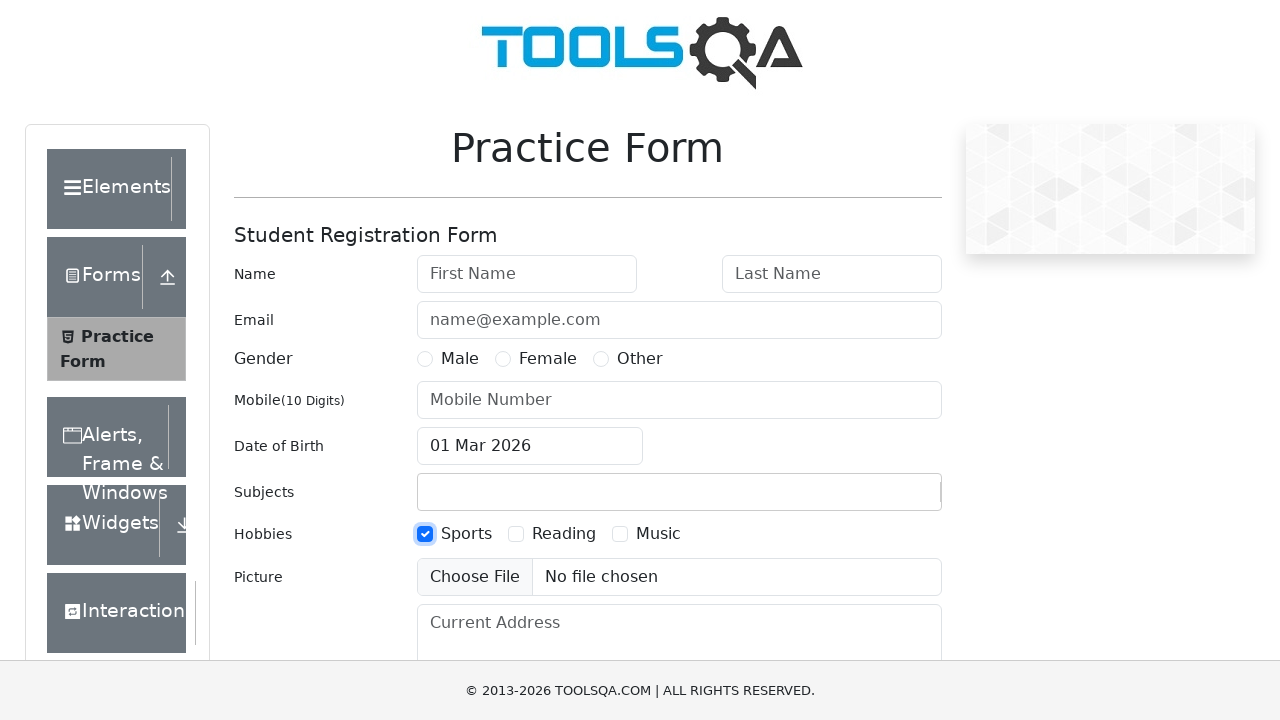

Checked Reading checkbox using check() at (564, 534) on text=Reading
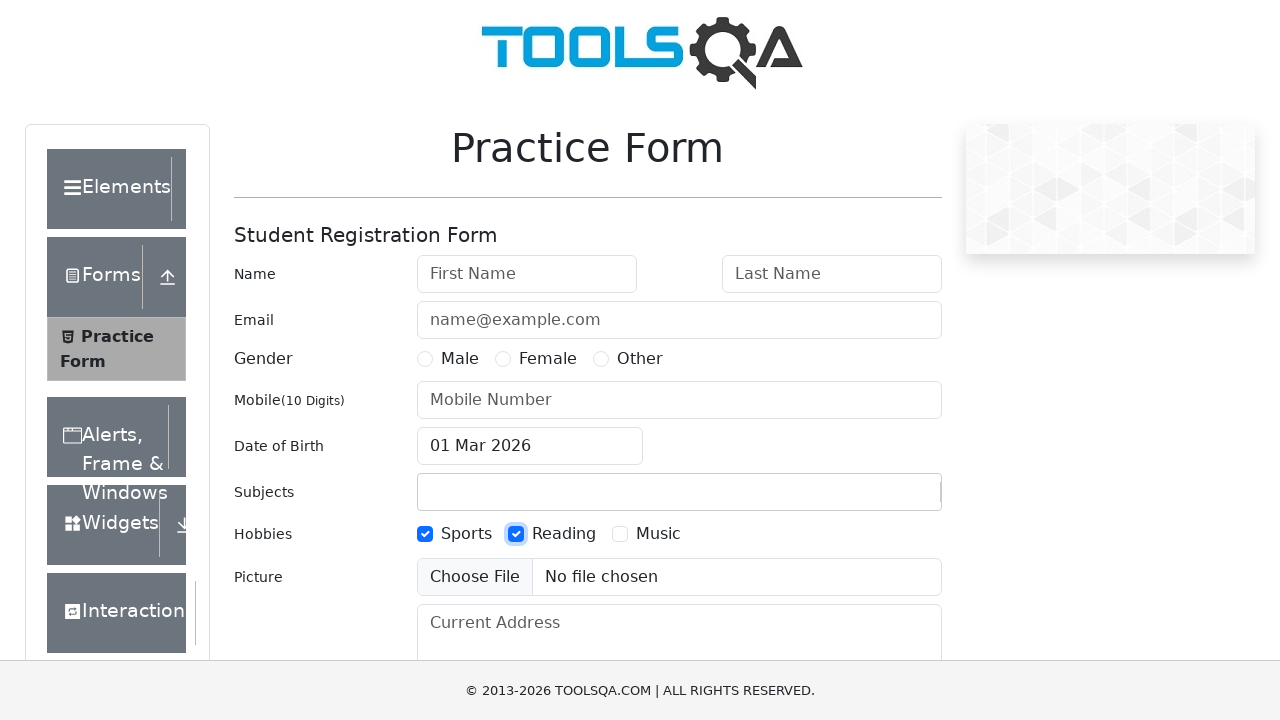

Checked Music checkbox using locator().check() at (658, 534) on text=Music
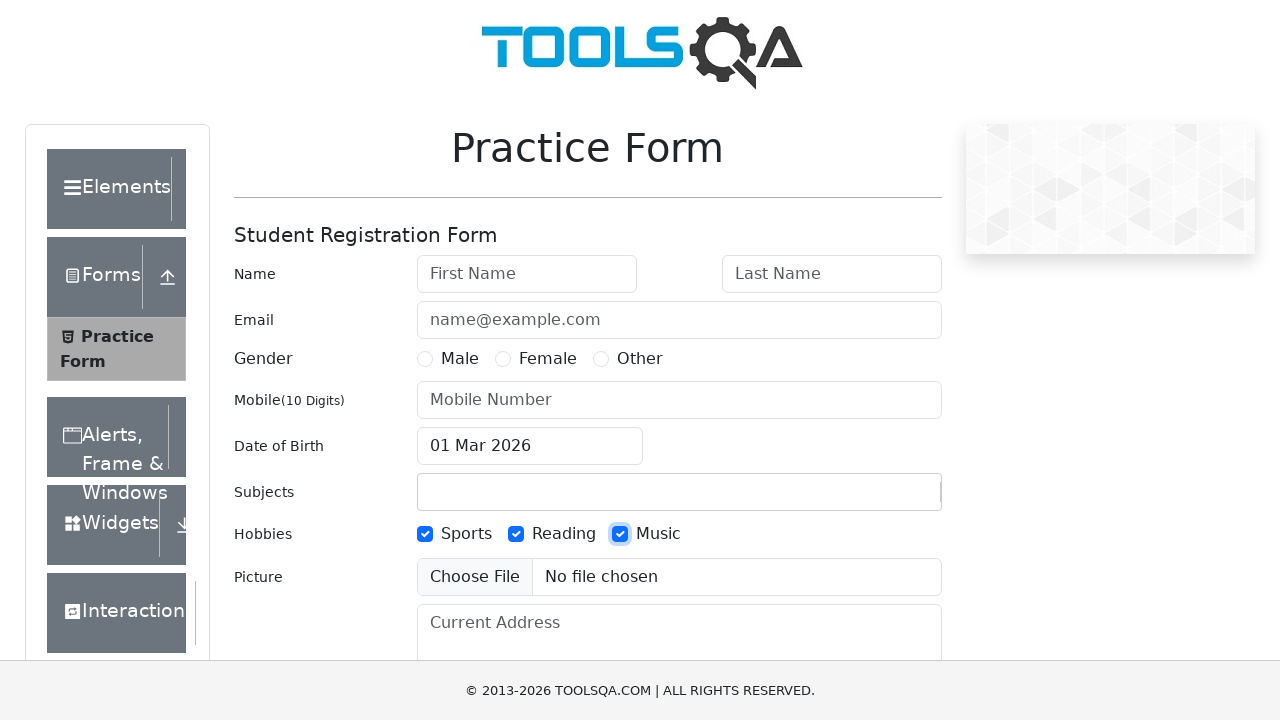

Waited 1 second to observe checked state
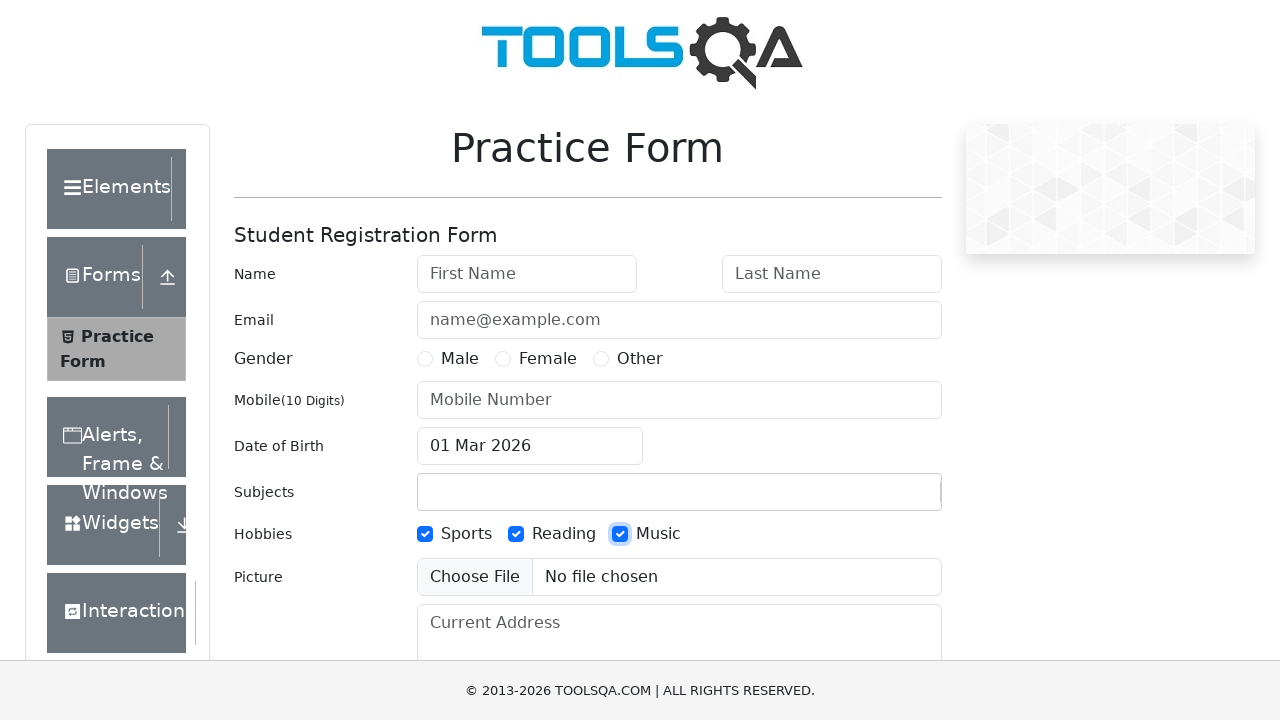

Unchecked Sports checkbox using locator().click() at (466, 534) on text=Sports
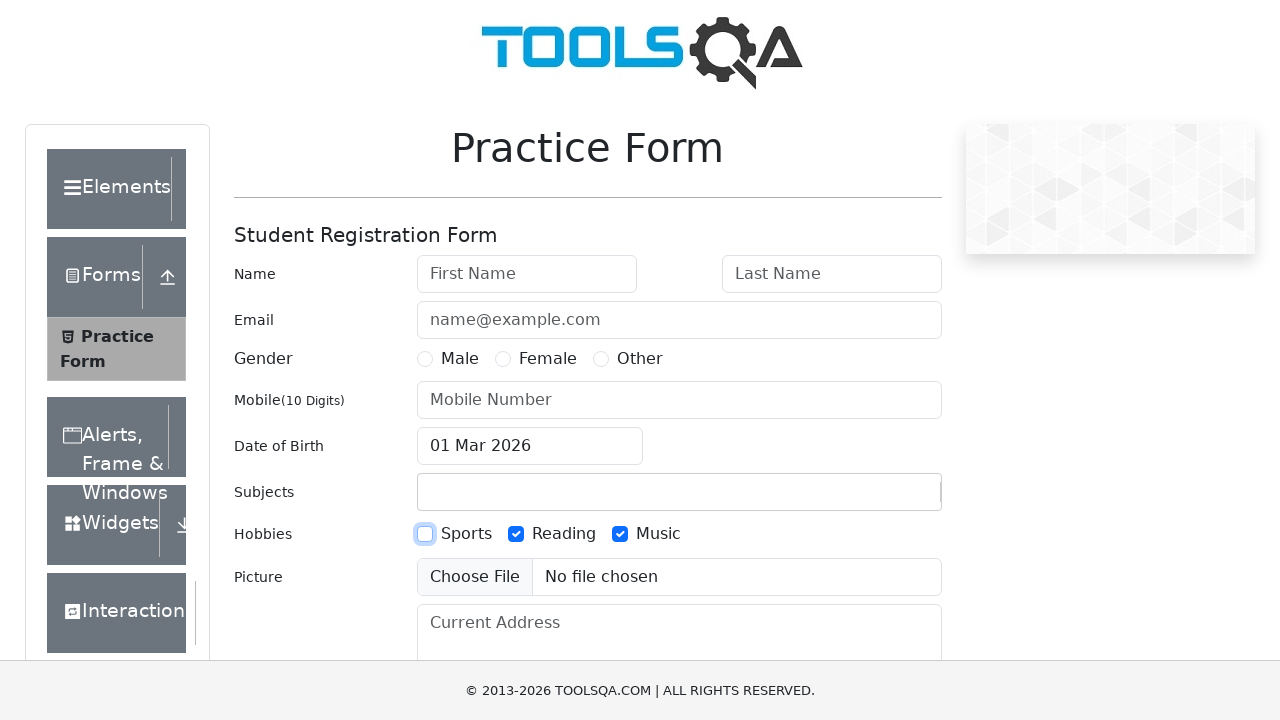

Unchecked Reading checkbox using uncheck() at (564, 534) on text=Reading
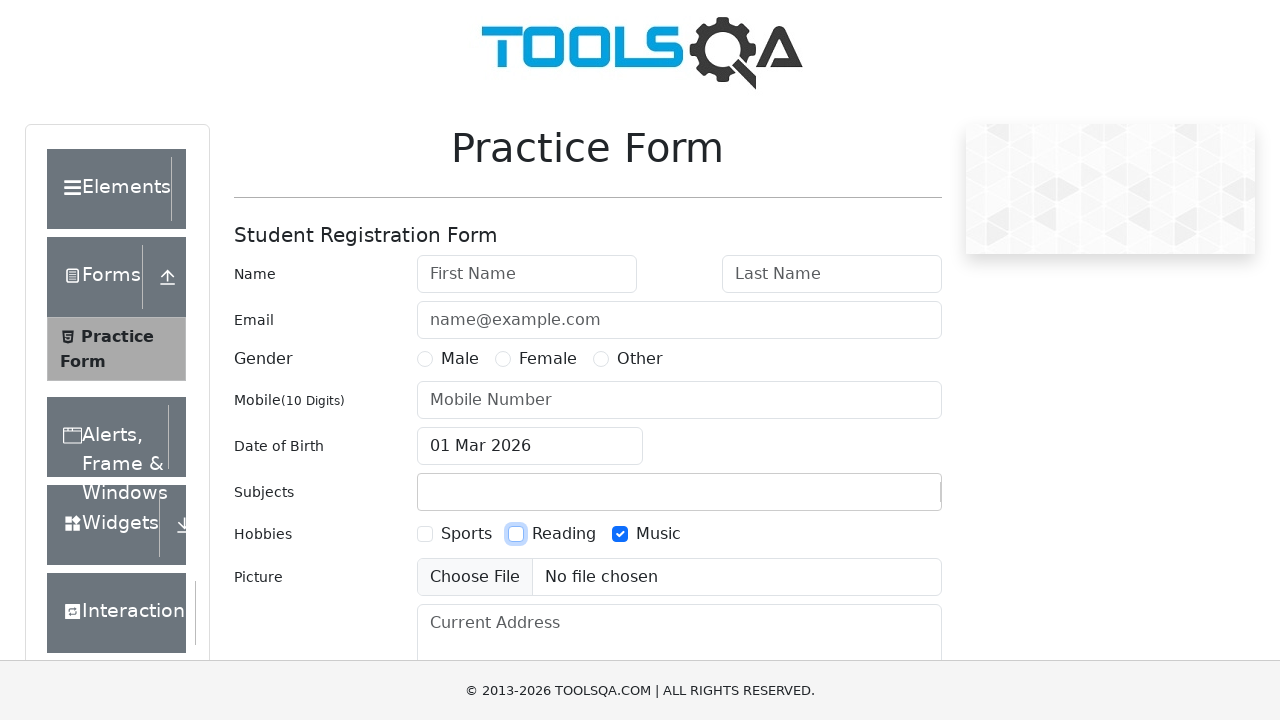

Unchecked Music checkbox using locator().uncheck() at (658, 534) on text=Music
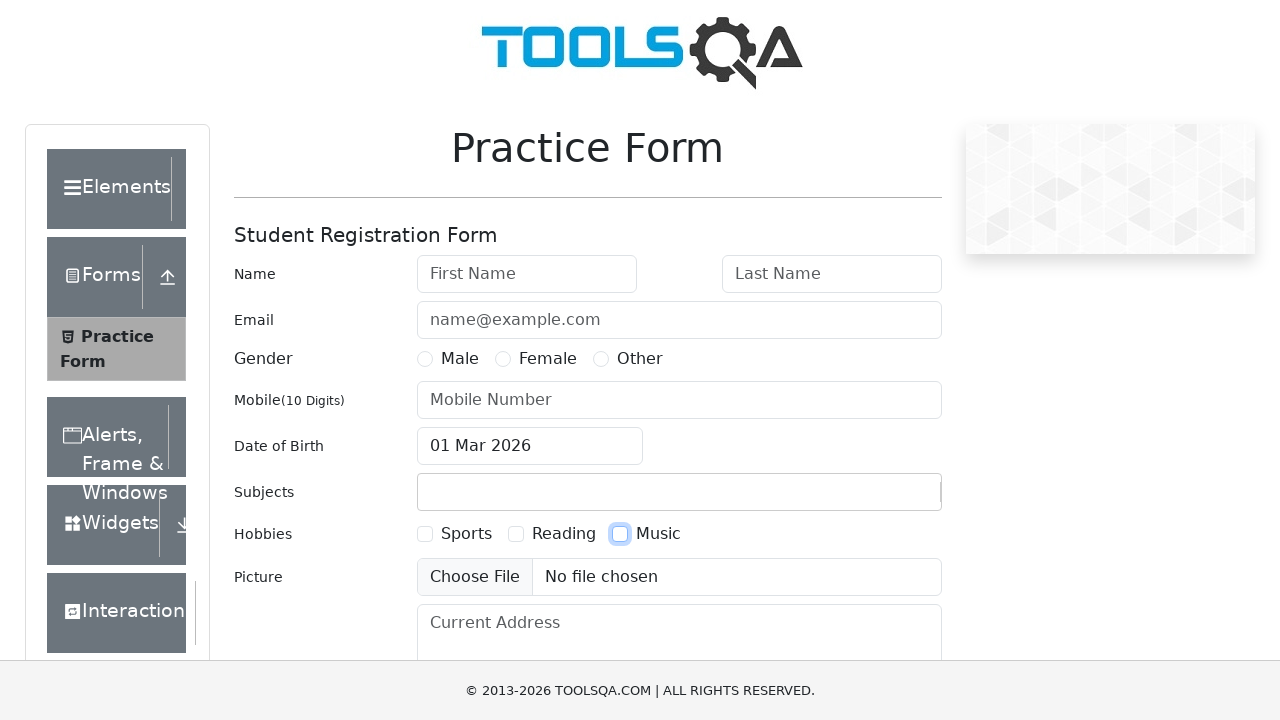

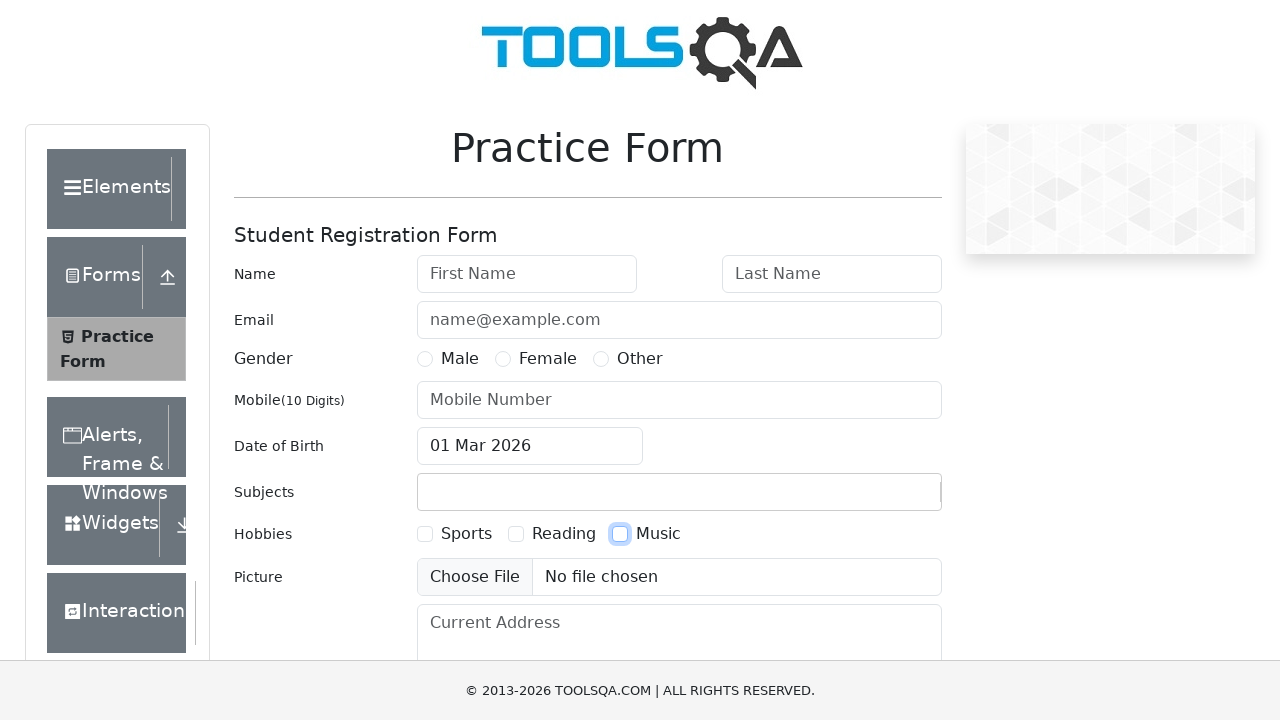